Tests navigation through Rediff website by clicking on sign-in link and then clicking on create new Rediffmail account link

Starting URL: https://www.rediff.com/

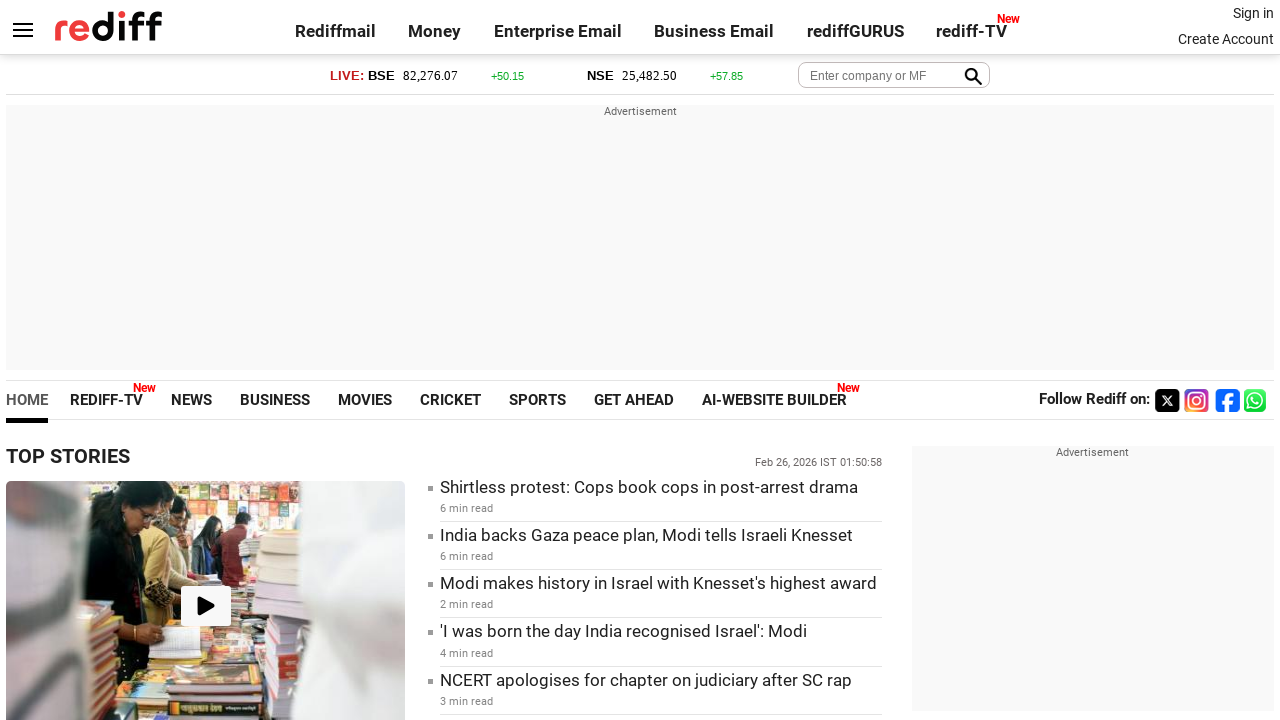

Clicked on Sign in link at (1253, 13) on xpath=//a[contains(@title,'Sign in')]
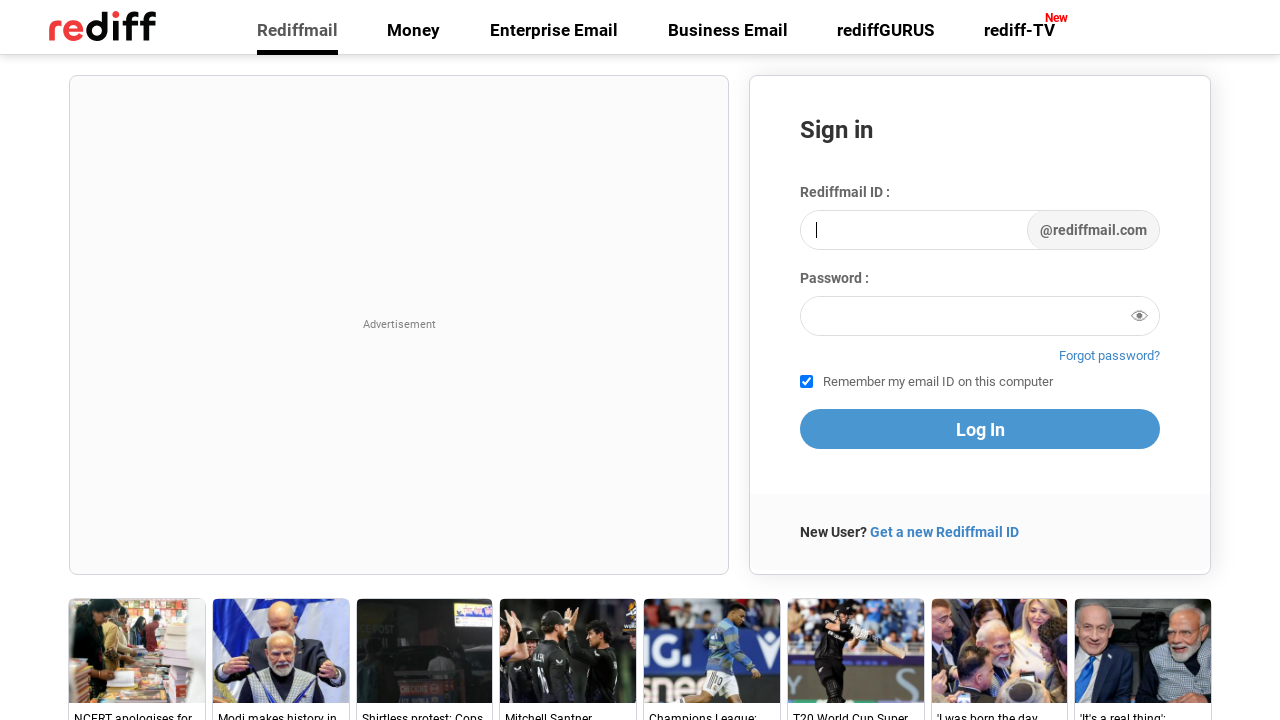

Clicked on create new Rediffmail account link at (944, 532) on a[title*='new Rediffmail']
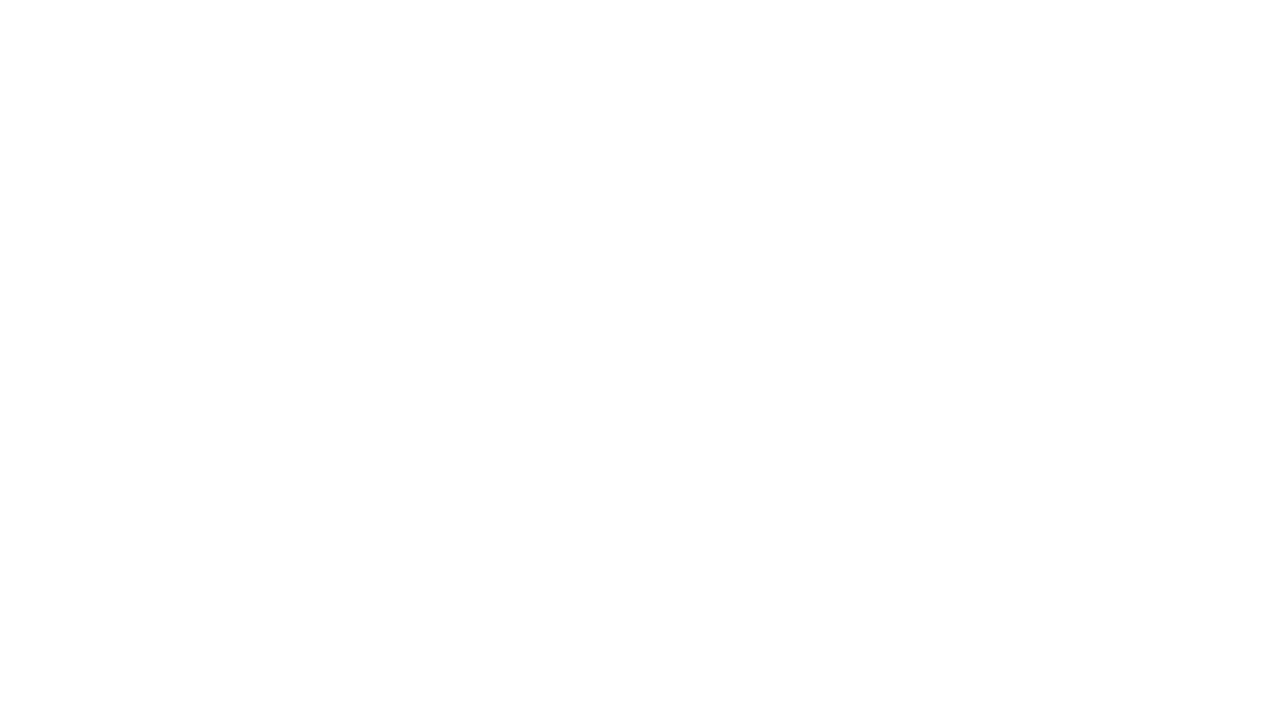

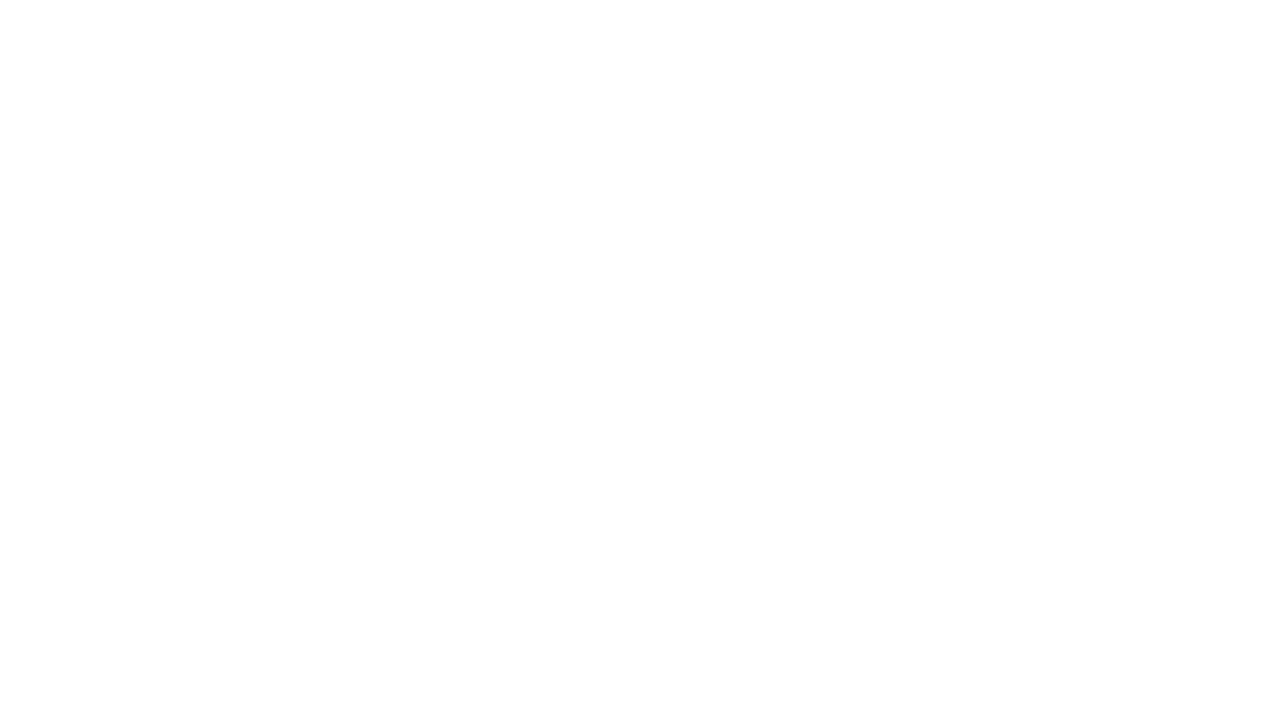